Tests browser back button navigation between filter views

Starting URL: https://demo.playwright.dev/todomvc

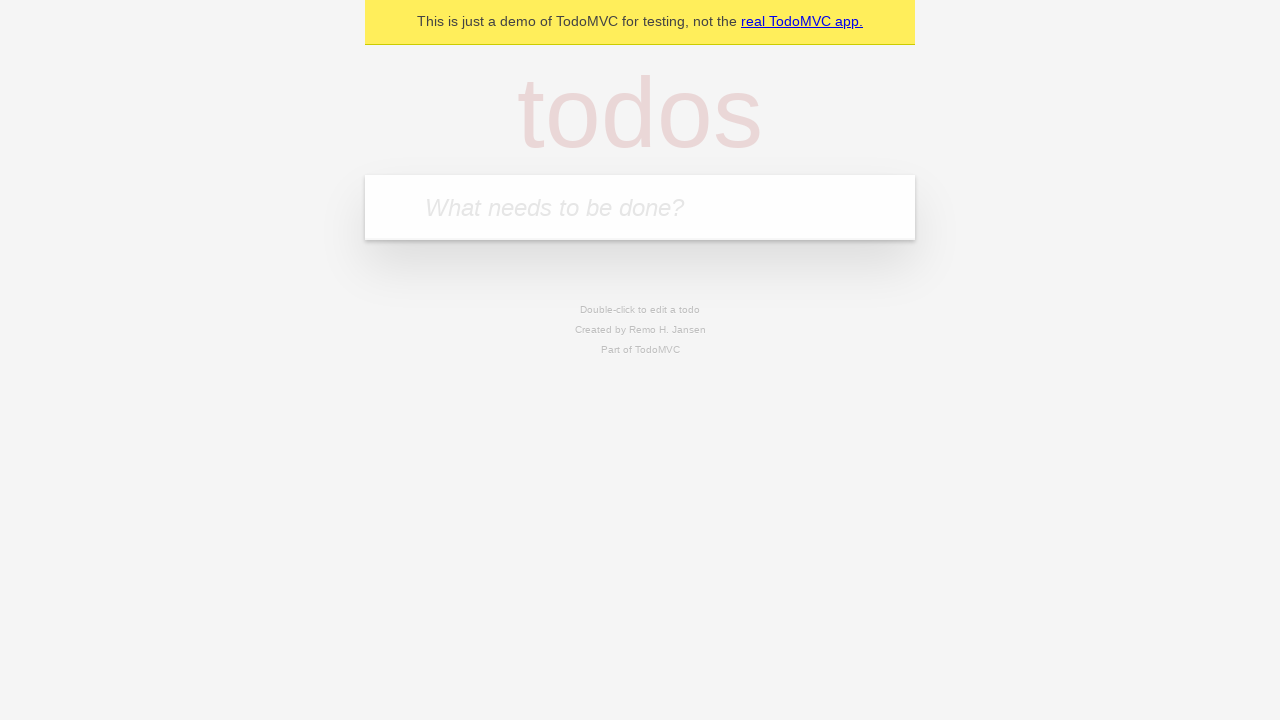

Filled todo input with 'buy some cheese' on internal:attr=[placeholder="What needs to be done?"i]
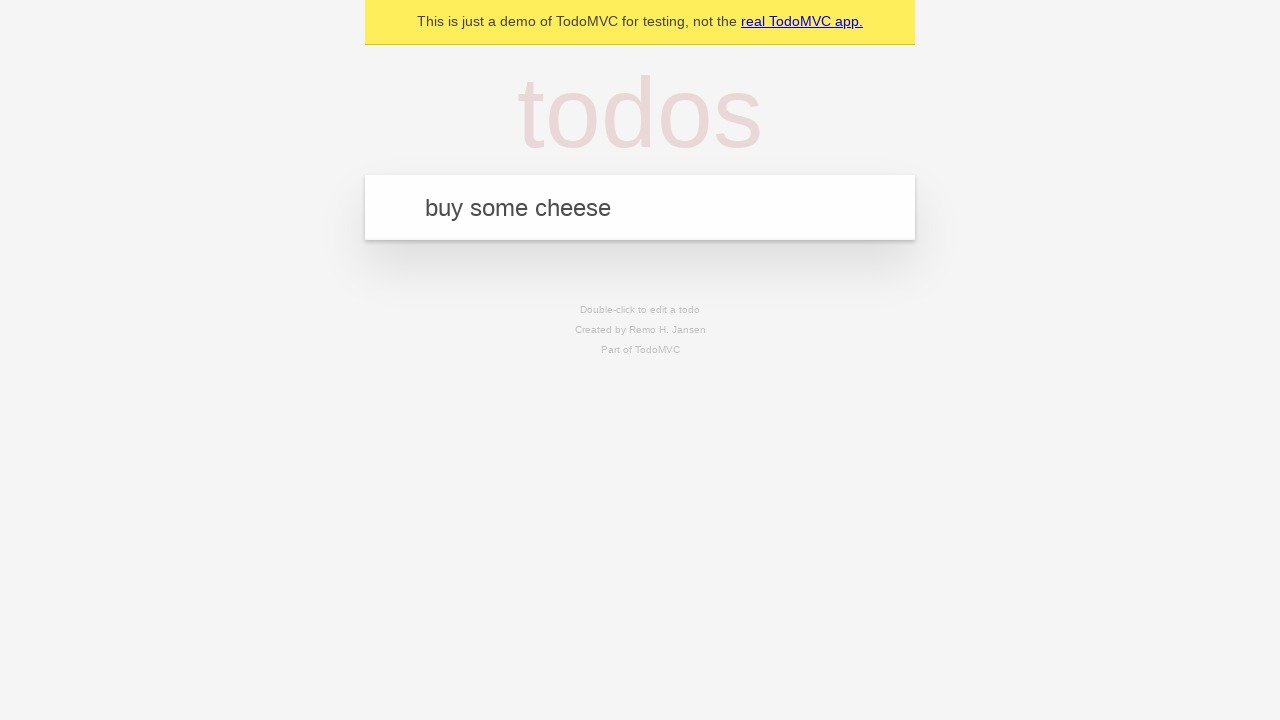

Pressed Enter to create first todo on internal:attr=[placeholder="What needs to be done?"i]
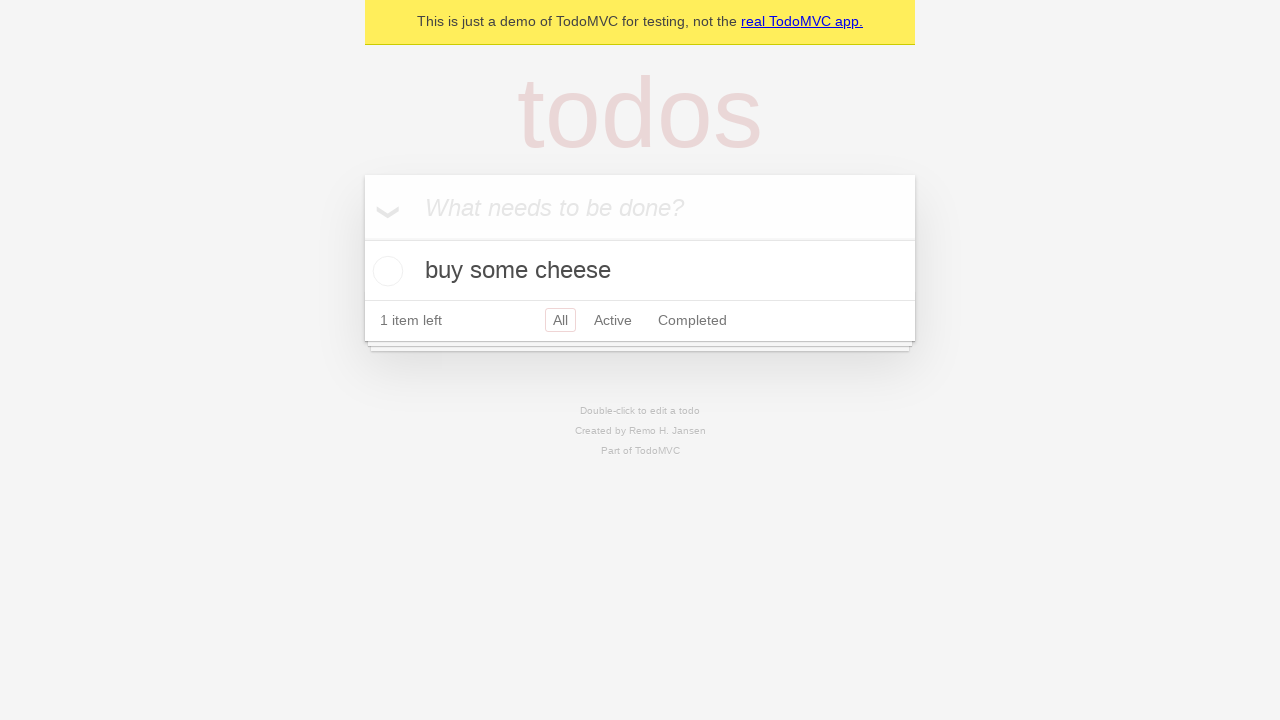

Filled todo input with 'feed the cat' on internal:attr=[placeholder="What needs to be done?"i]
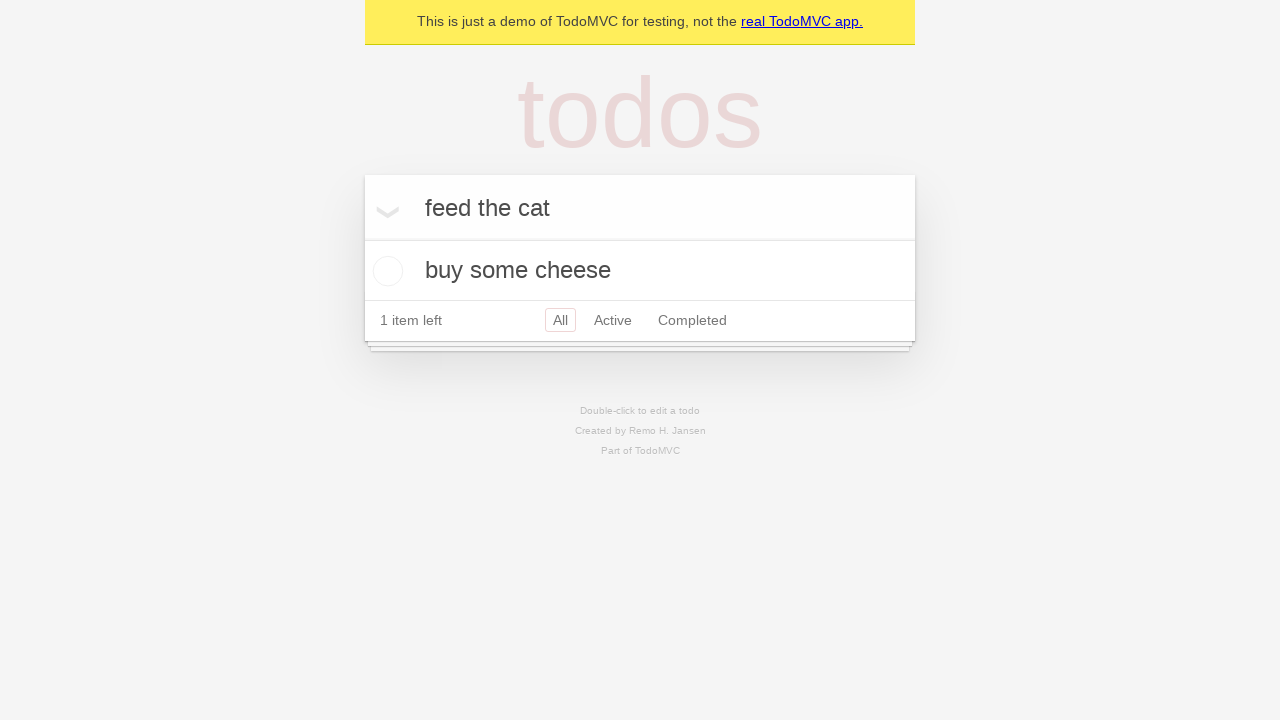

Pressed Enter to create second todo on internal:attr=[placeholder="What needs to be done?"i]
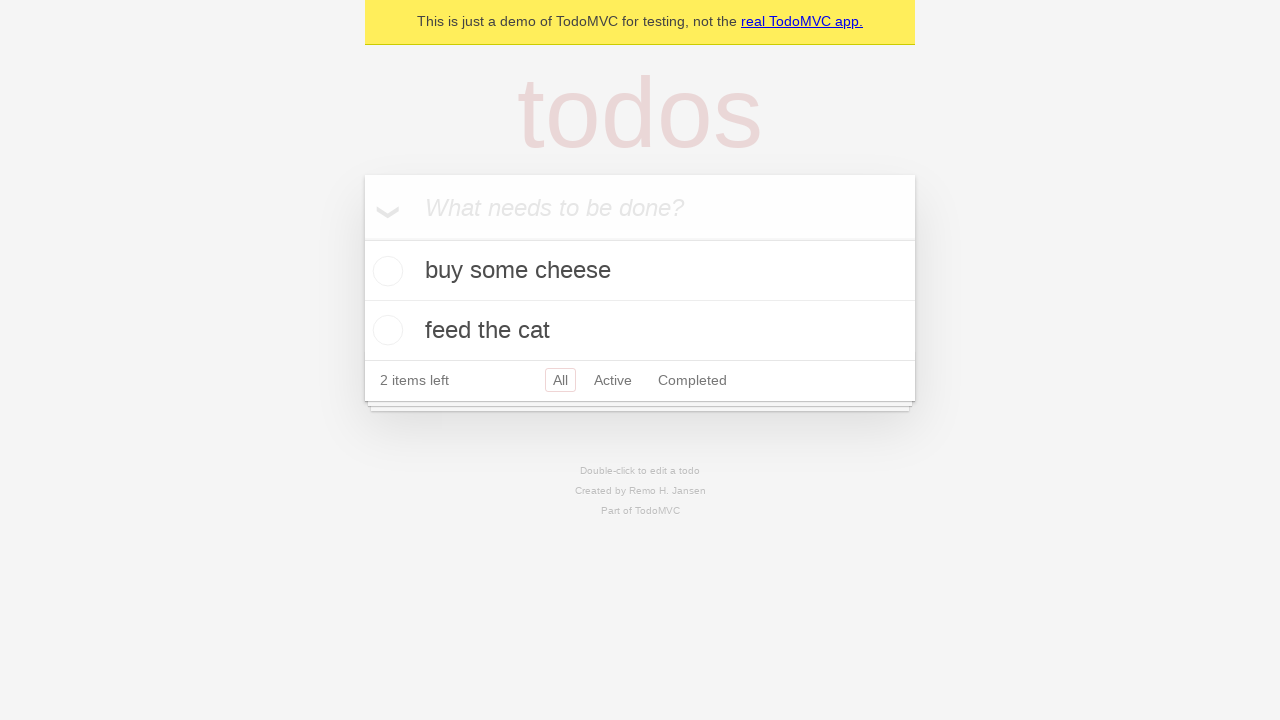

Filled todo input with 'book a doctors appointment' on internal:attr=[placeholder="What needs to be done?"i]
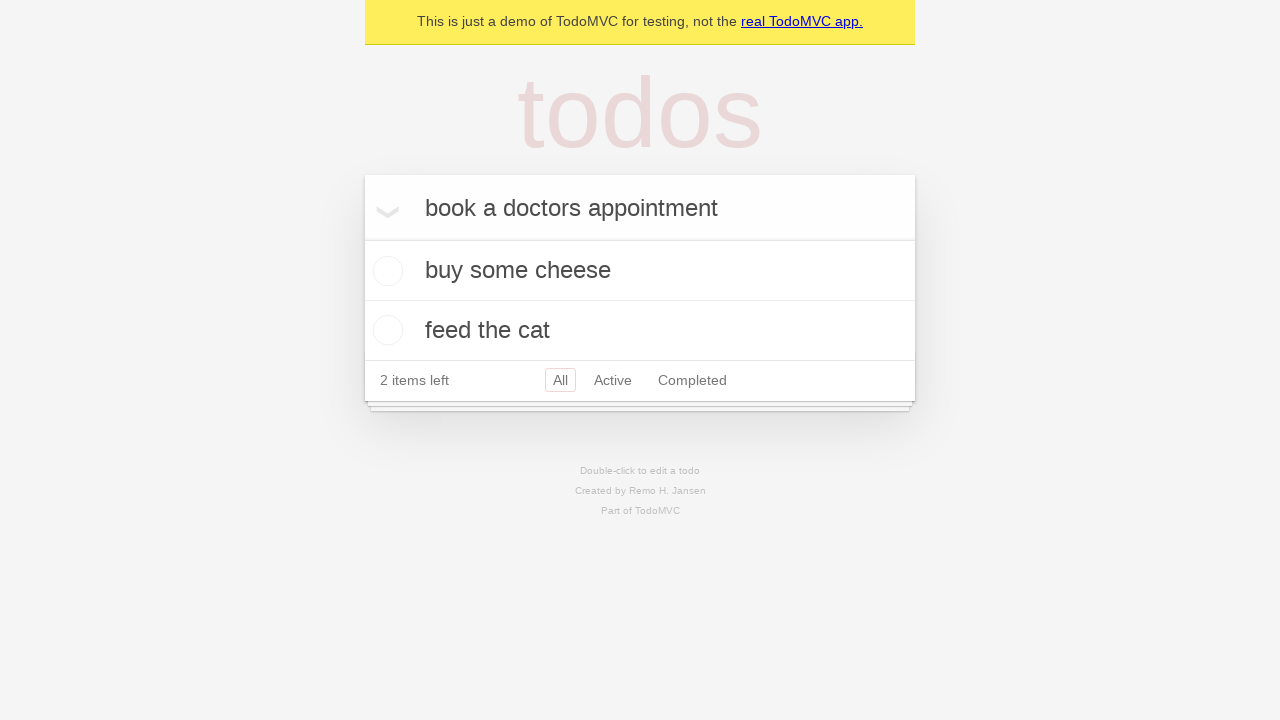

Pressed Enter to create third todo on internal:attr=[placeholder="What needs to be done?"i]
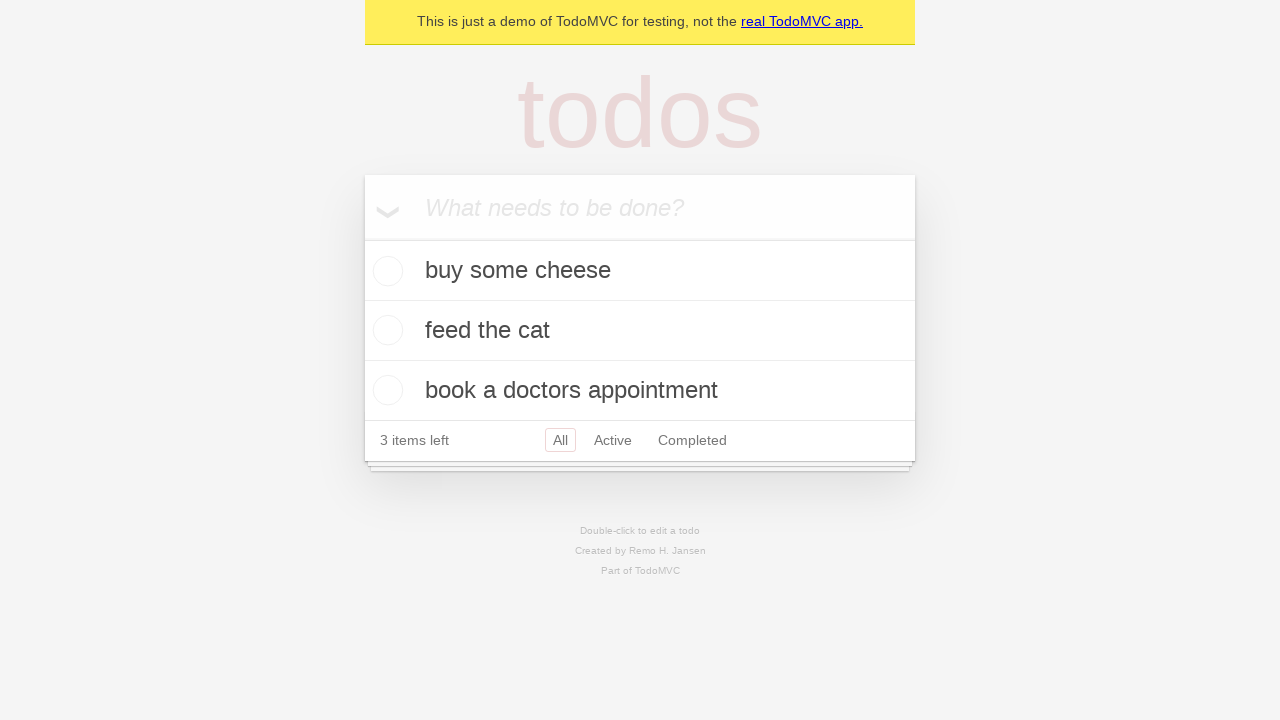

Checked the second todo item at (385, 330) on internal:testid=[data-testid="todo-item"s] >> nth=1 >> internal:role=checkbox
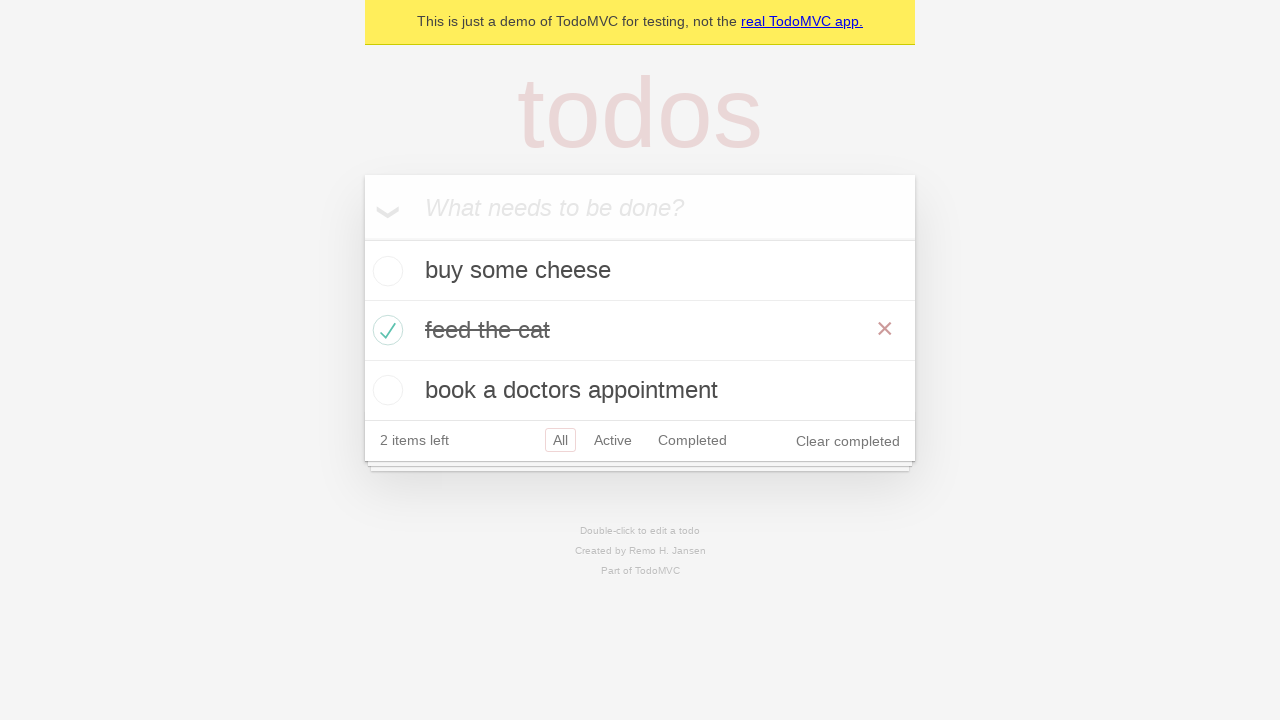

Clicked 'All' filter link at (560, 440) on internal:role=link[name="All"i]
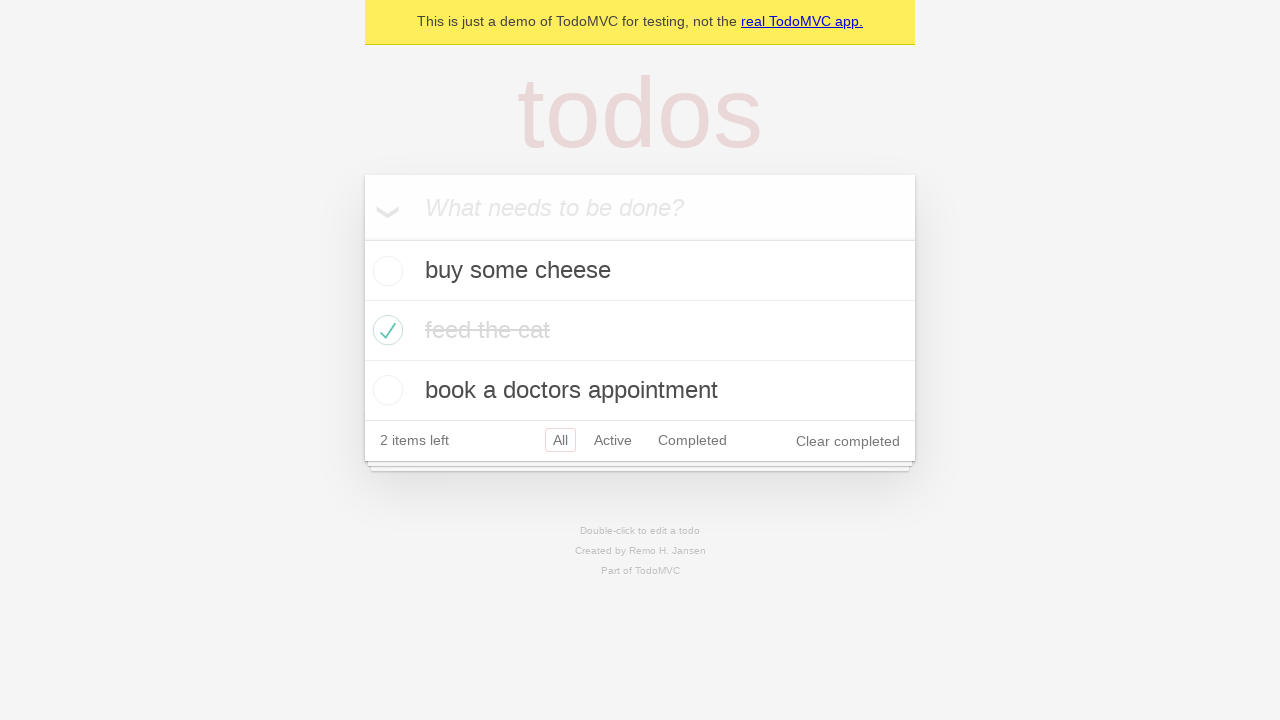

Clicked 'Active' filter link at (613, 440) on internal:role=link[name="Active"i]
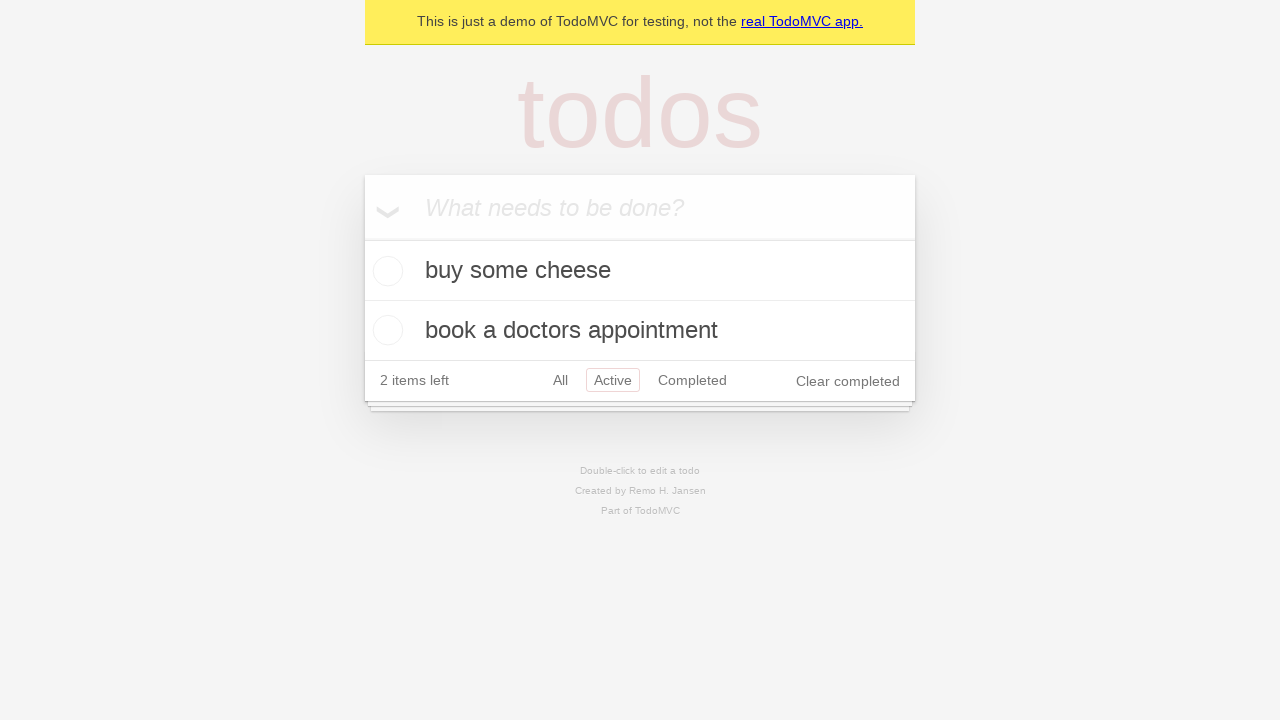

Clicked 'Completed' filter link at (692, 380) on internal:role=link[name="Completed"i]
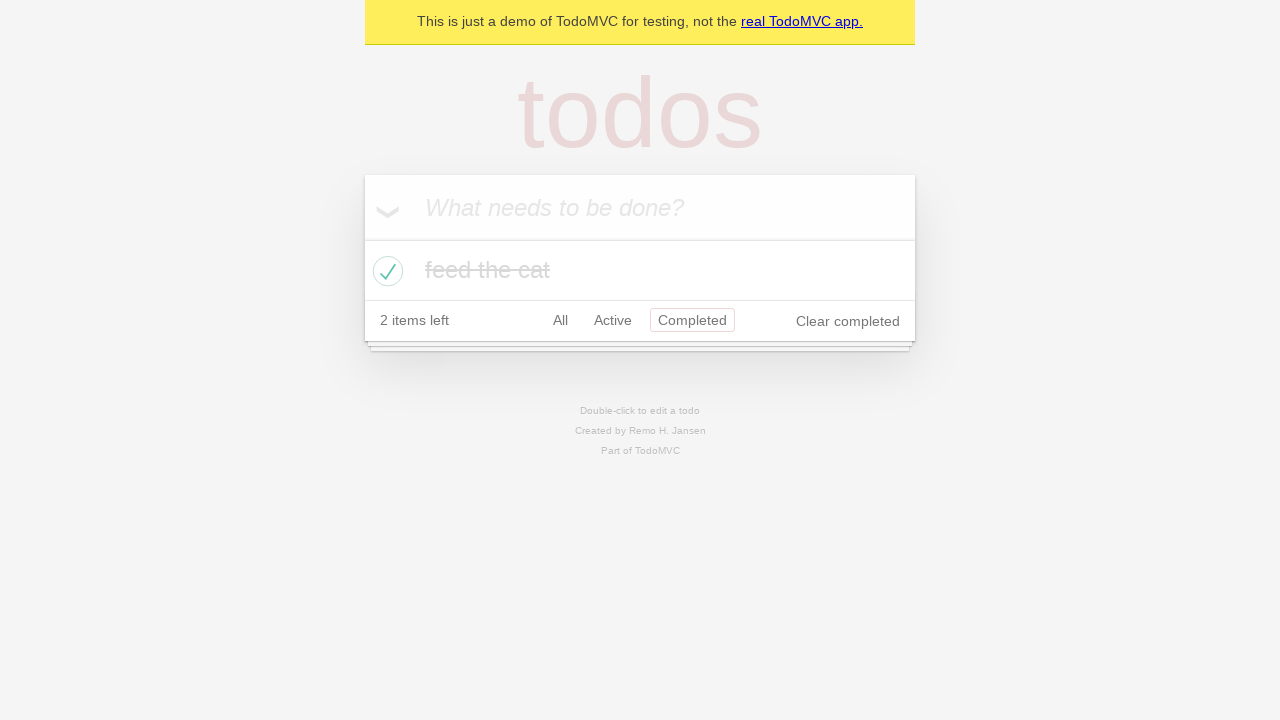

Navigated back to Active filter view
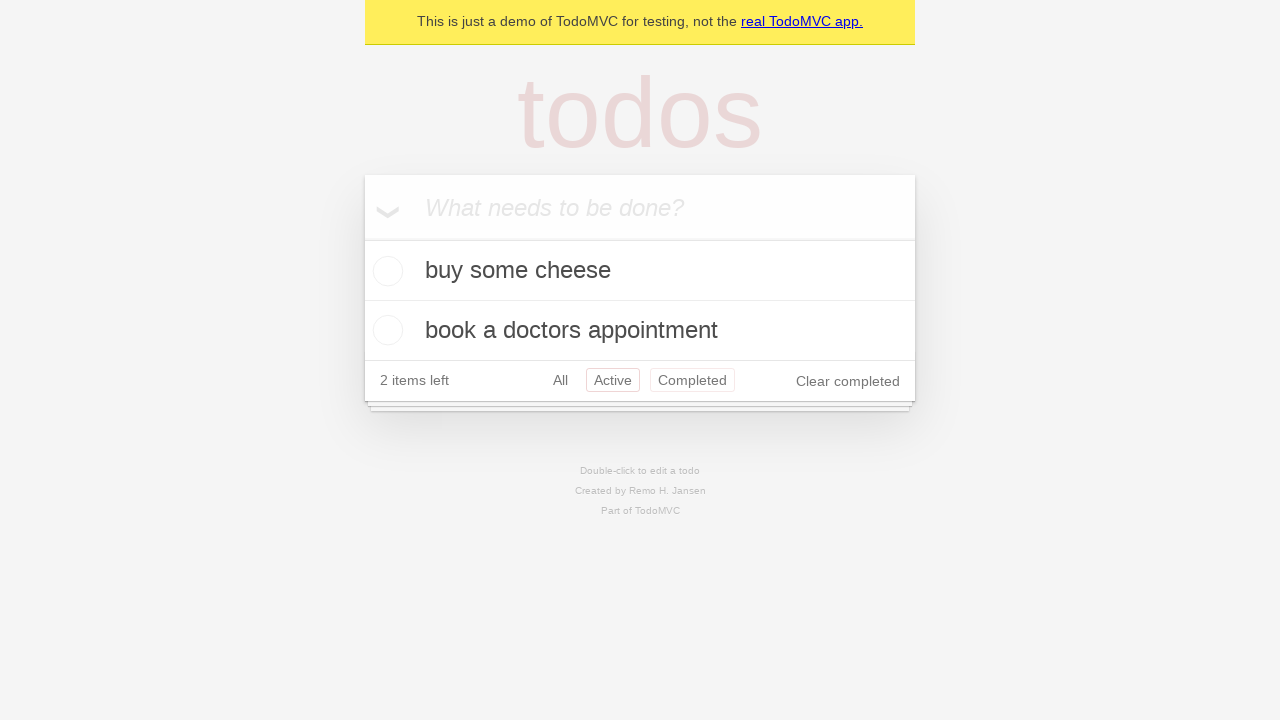

Navigated back to All filter view
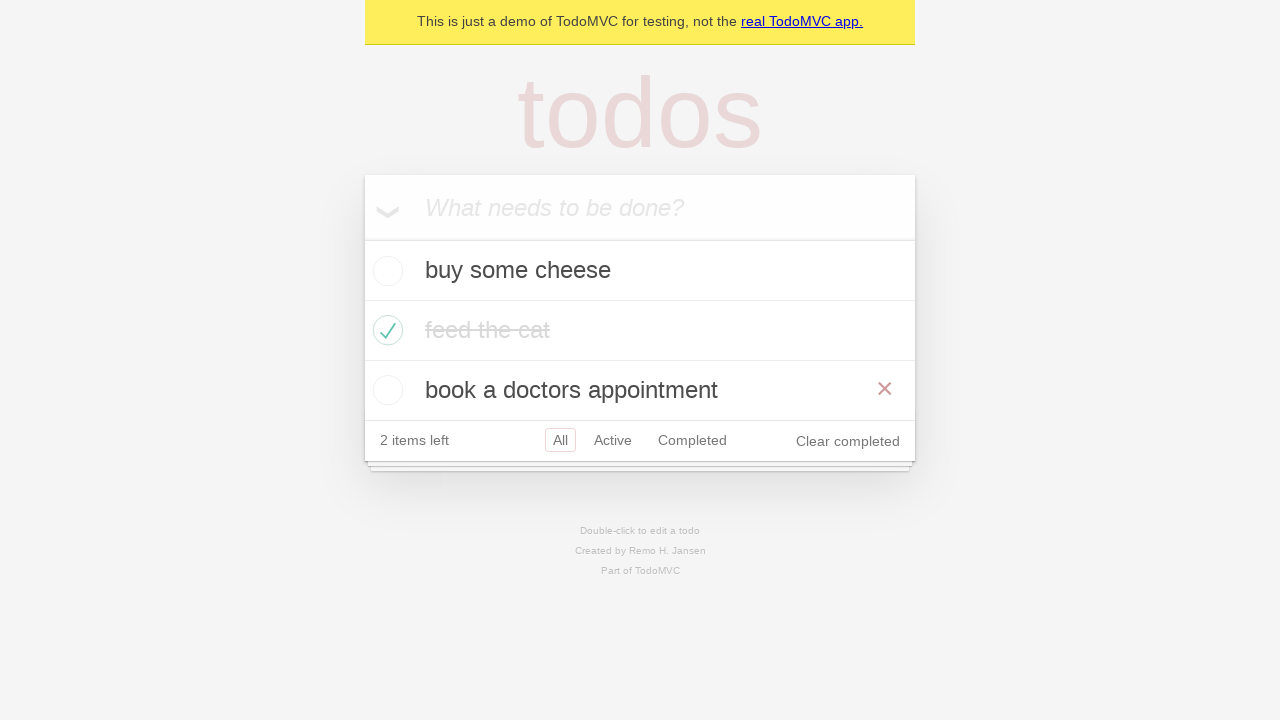

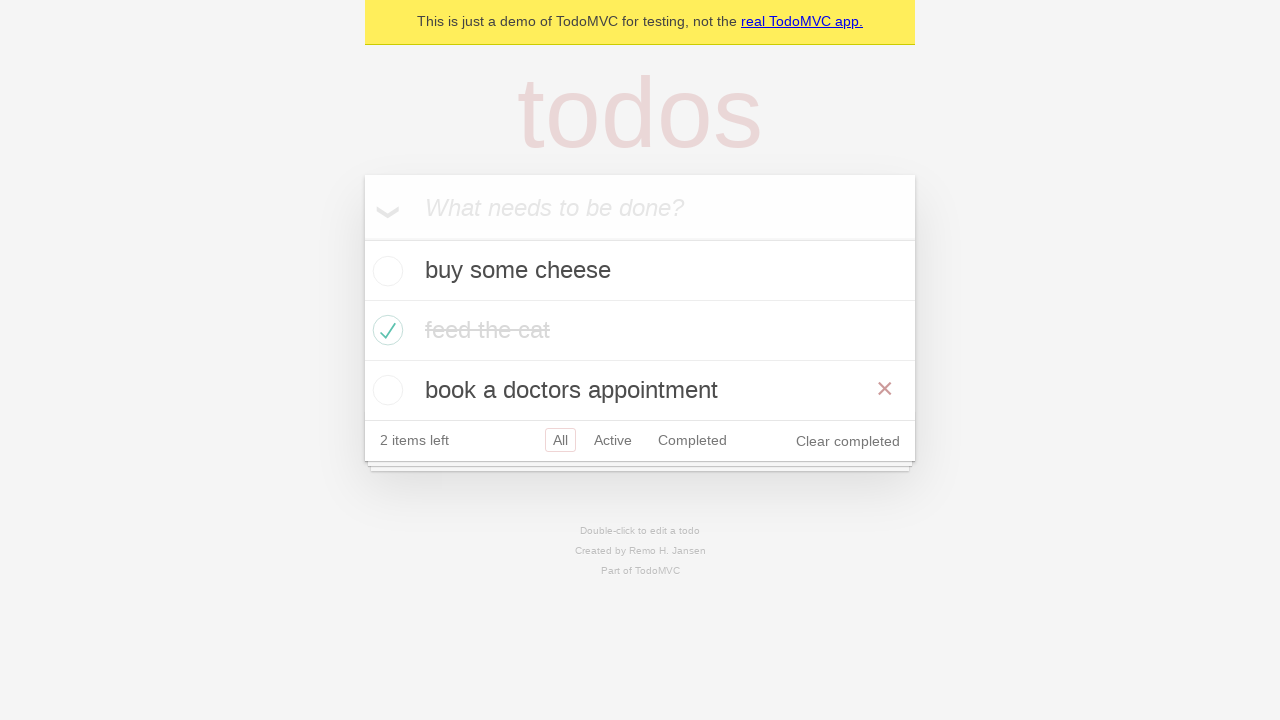